Tests the text box form on DemoQA by navigating from the droppable page to the Elements section, then to the Text Box page, and filling out the form fields including name, email, current address, and permanent address.

Starting URL: https://demoqa.com/droppable

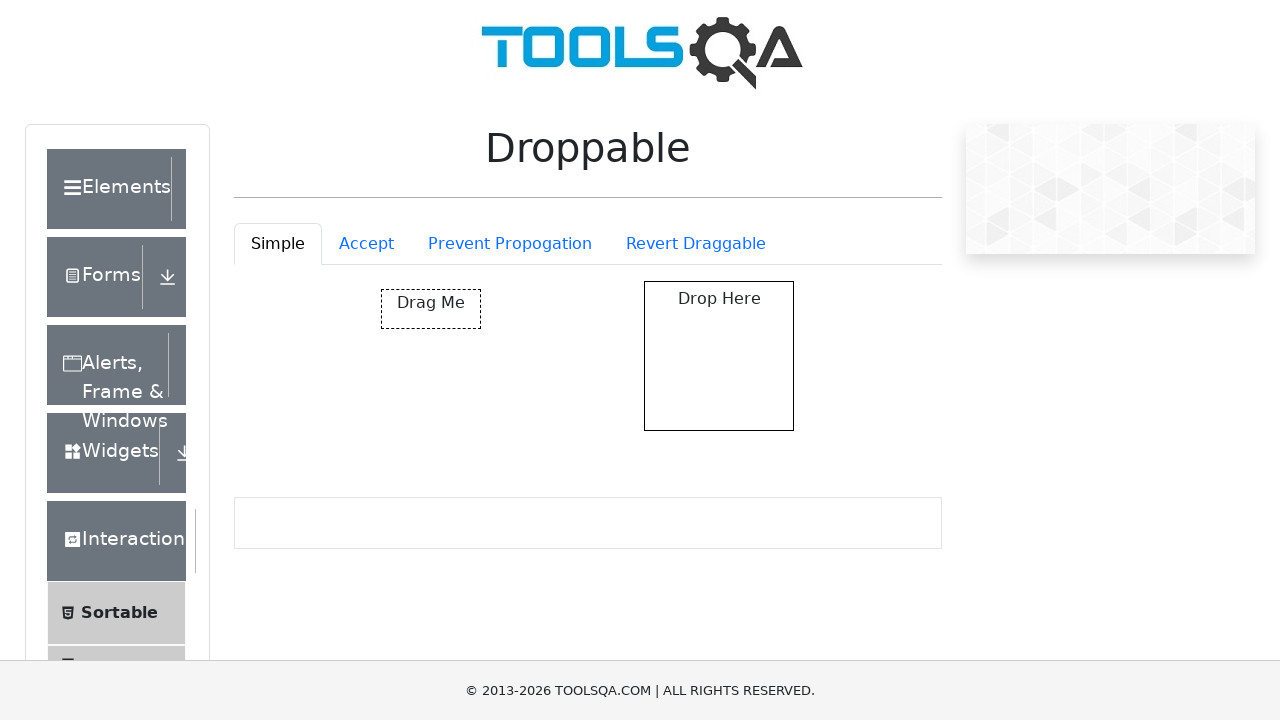

Clicked on Elements section icon at (196, 189) on xpath=//div[text()='Elements']/..//div[@class='icon']
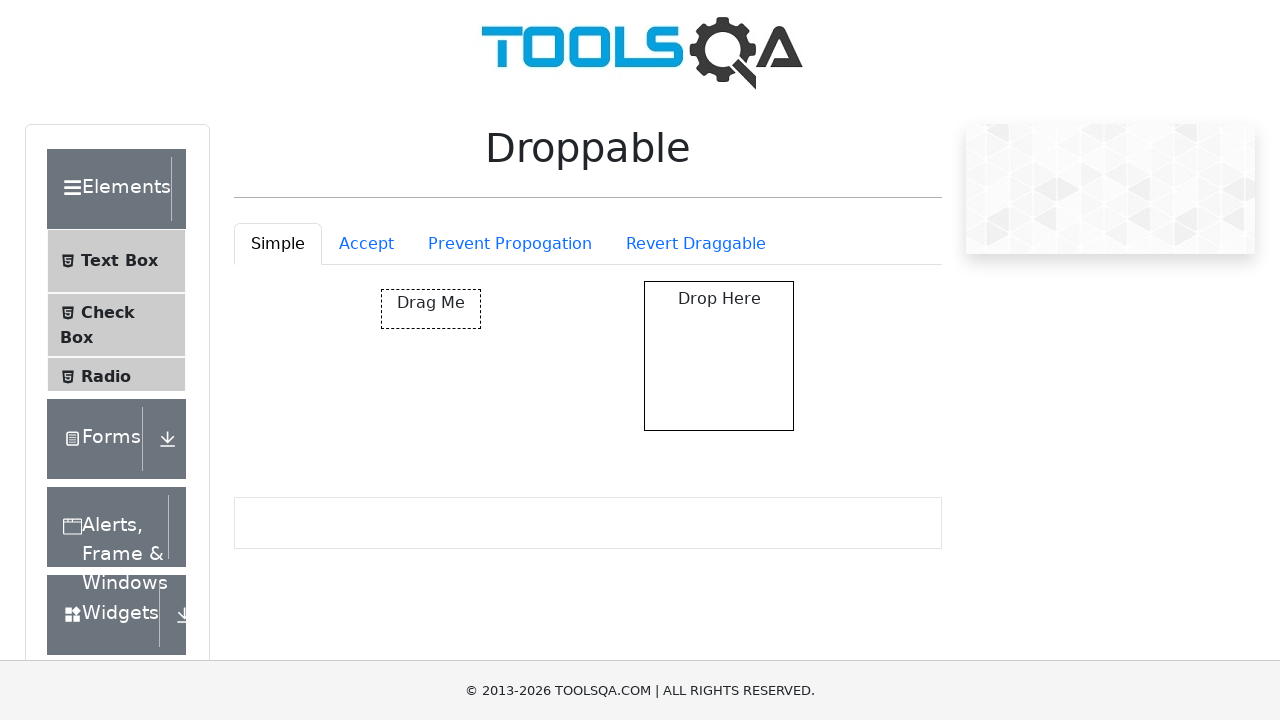

Waited for navigation to complete
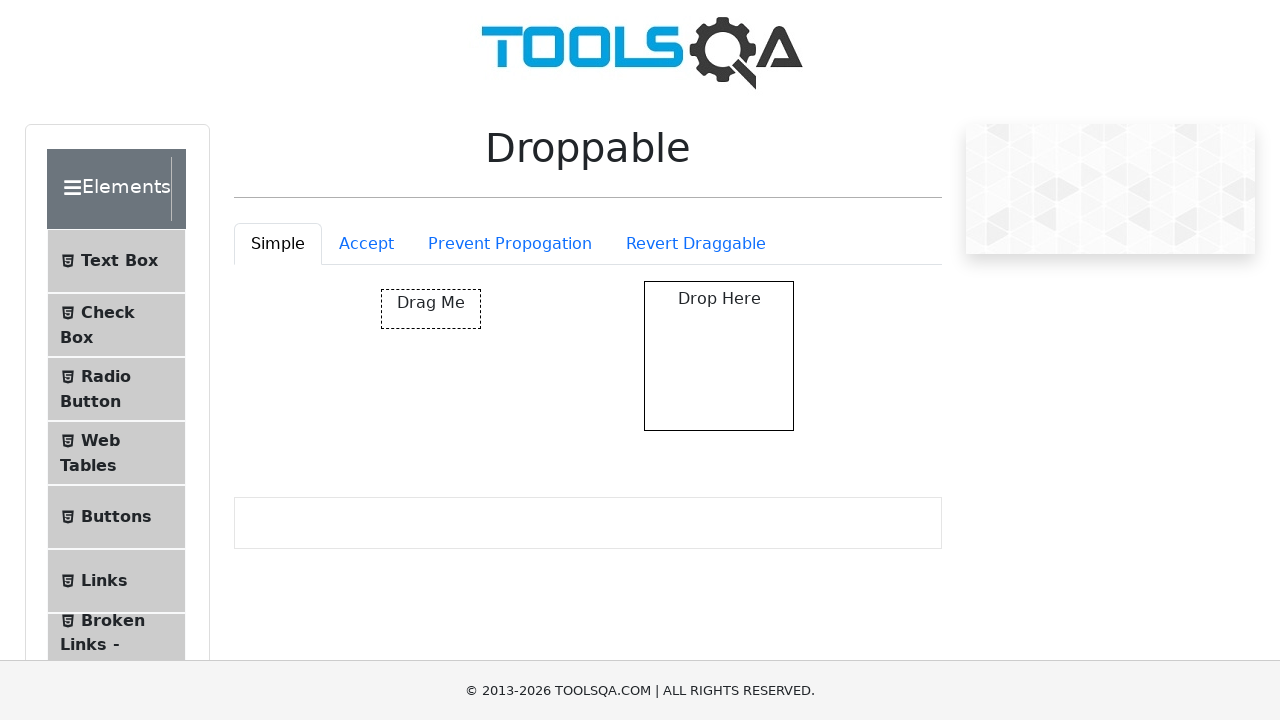

Clicked on Text Box menu item at (119, 261) on xpath=//span[text()='Text Box']
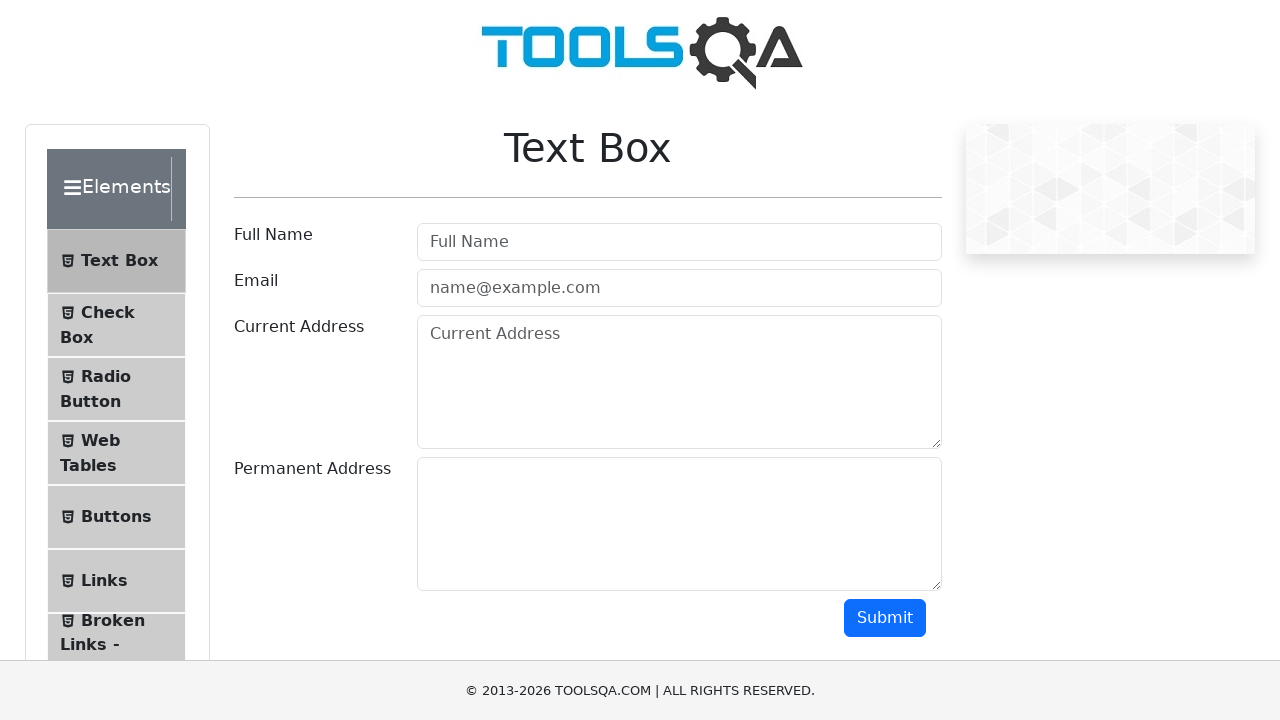

Filled username field with 'Jyothi' on #userName
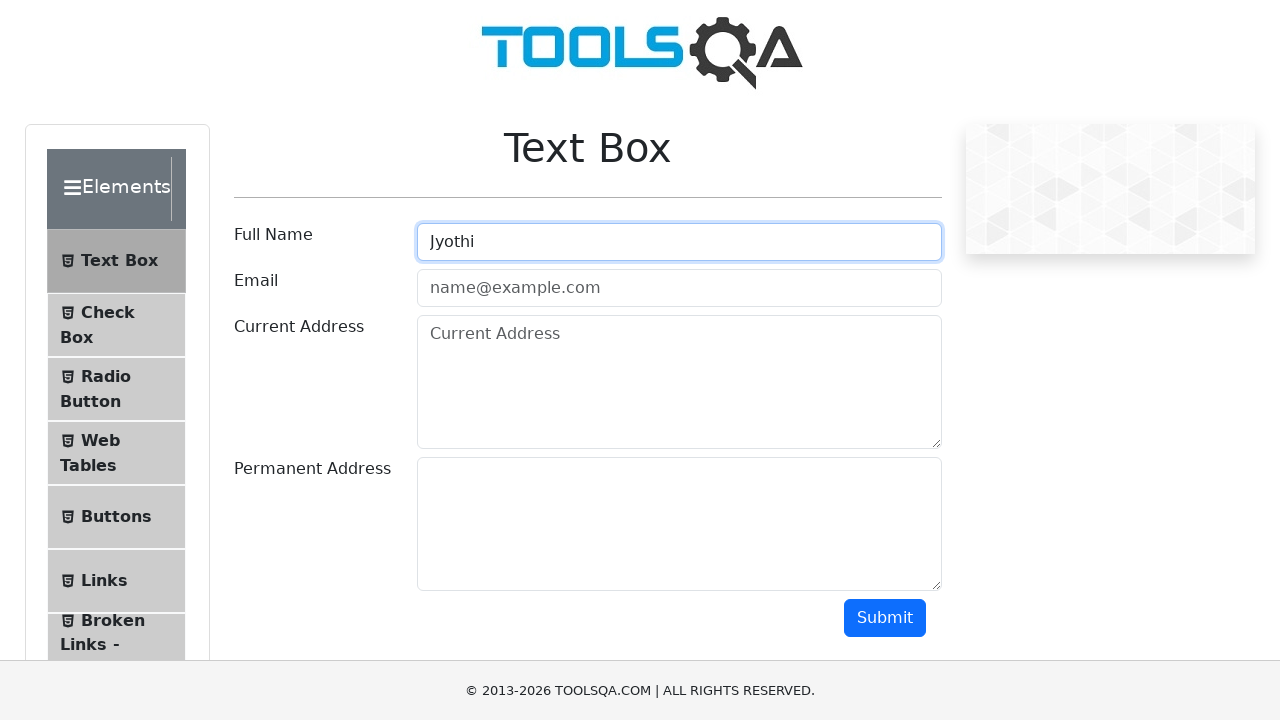

Filled email field with 'jyo@gmail.com' on input[placeholder='name@example.com']
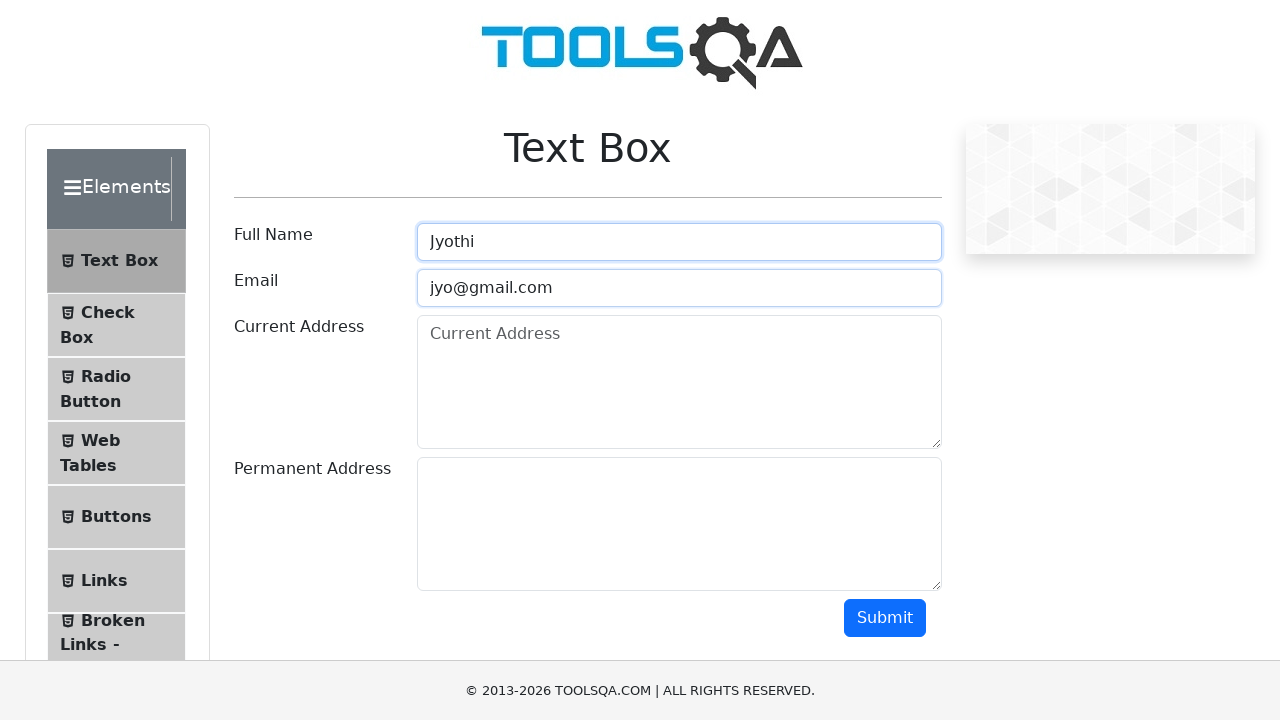

Filled current address field with 'abcdefg' on textarea[placeholder='Current Address']
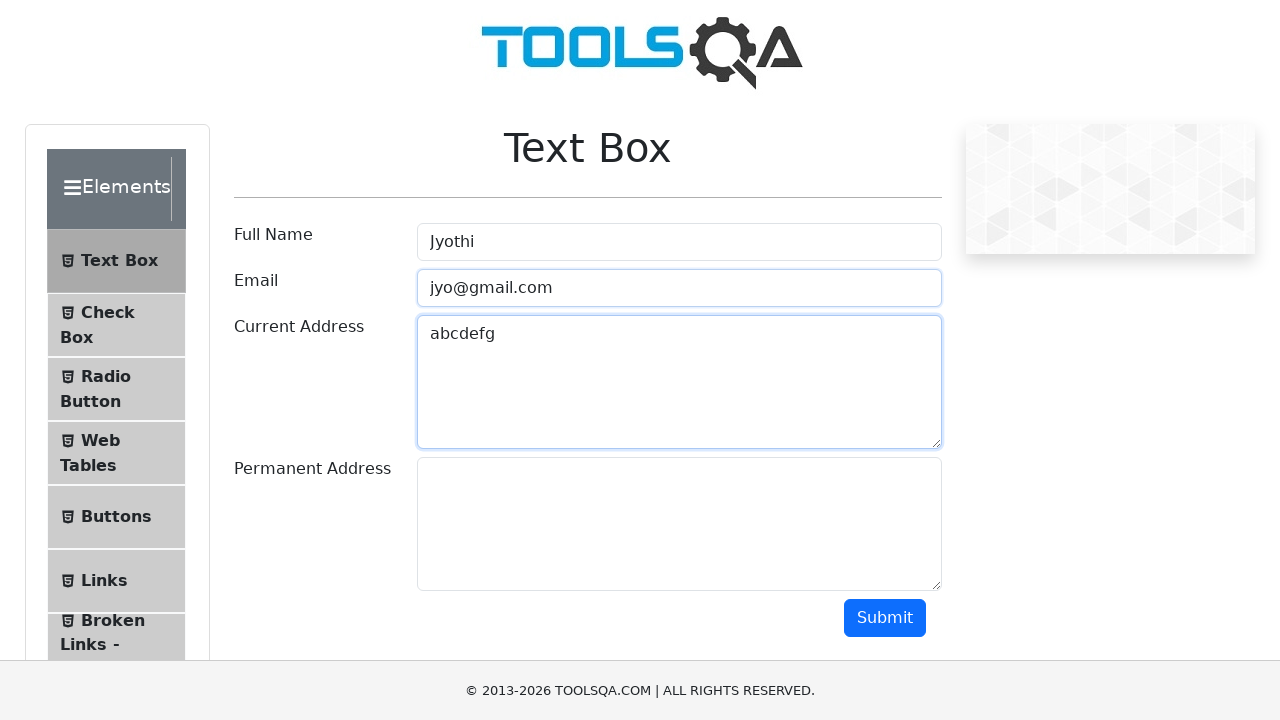

Filled permanent address field with 'hijklm' on #permanentAddress
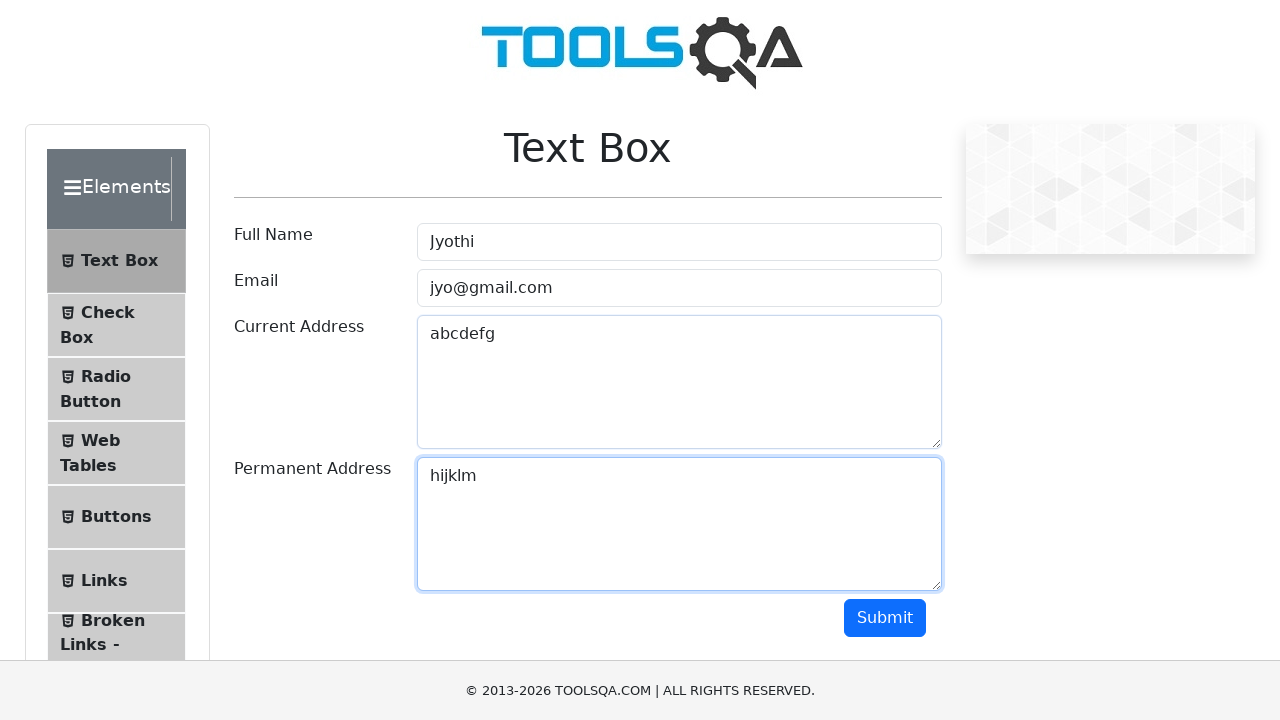

Pressed Tab key on permanent address field on #permanentAddress
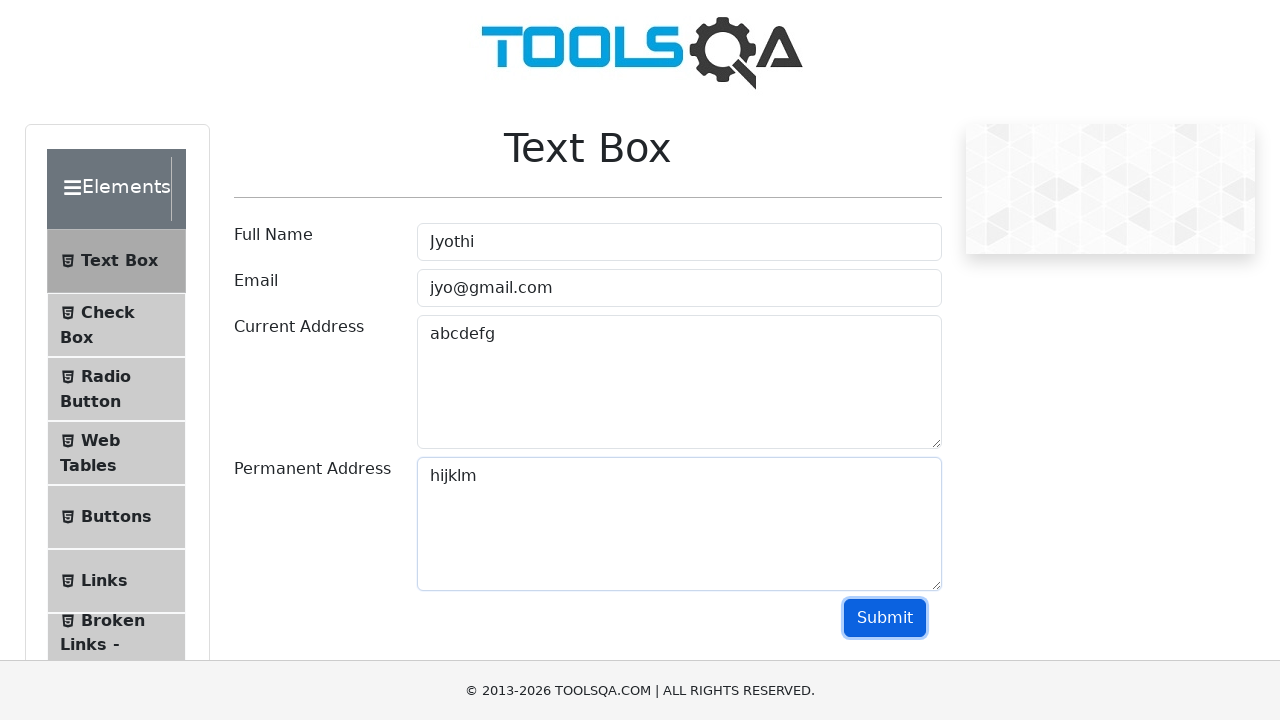

Pressed Enter key to submit the form on body
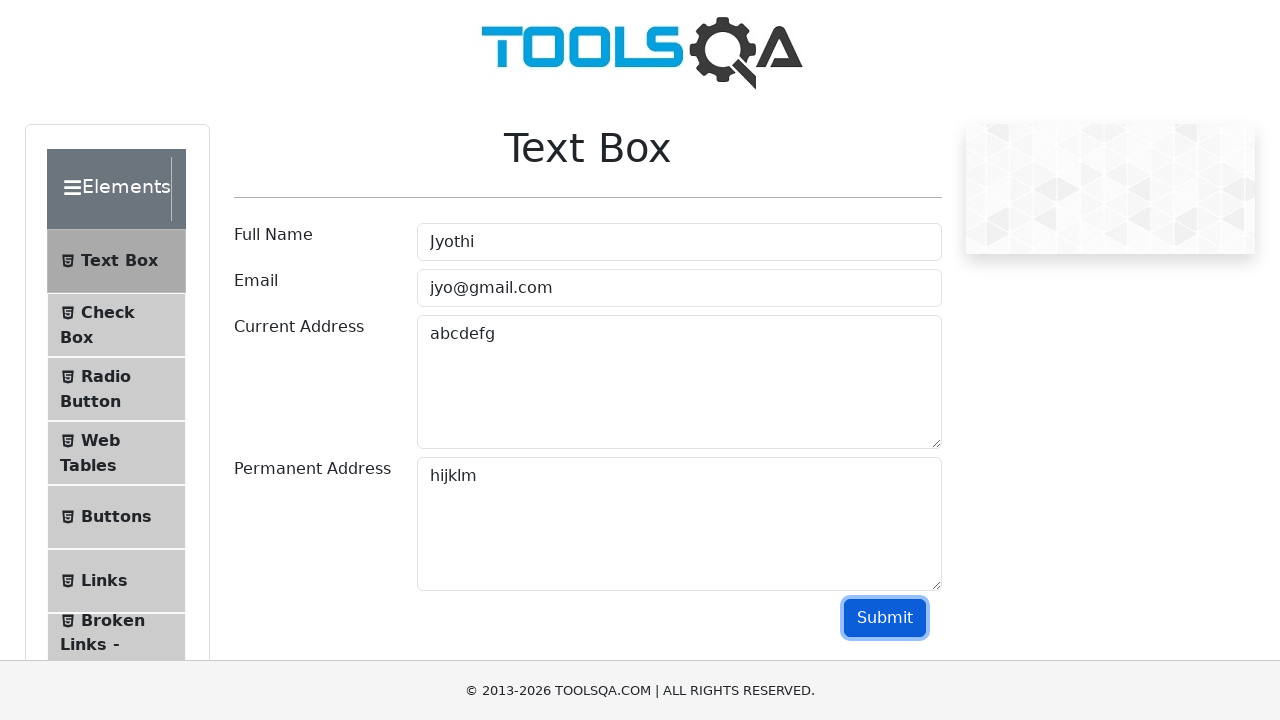

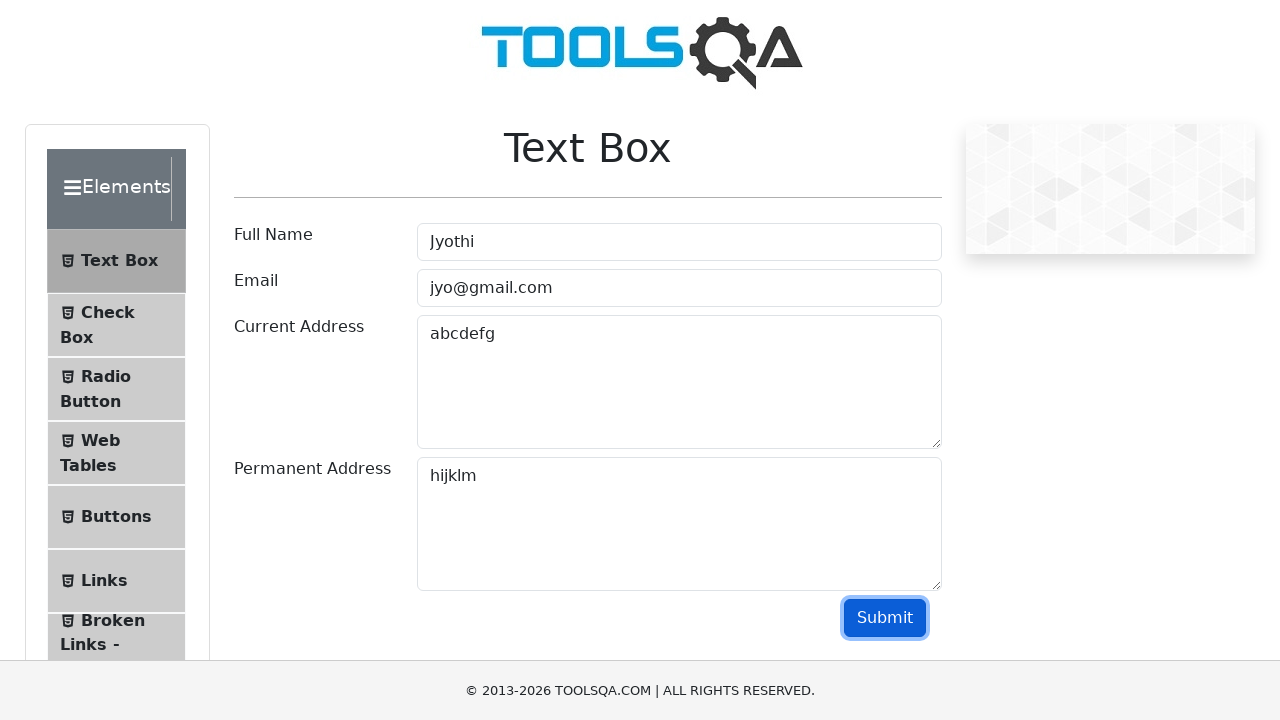